Tests checkbox functionality by locating multiple checkboxes and clicking on the one with value "Option-2"

Starting URL: https://www.syntaxprojects.com/basic-checkbox-demo.php

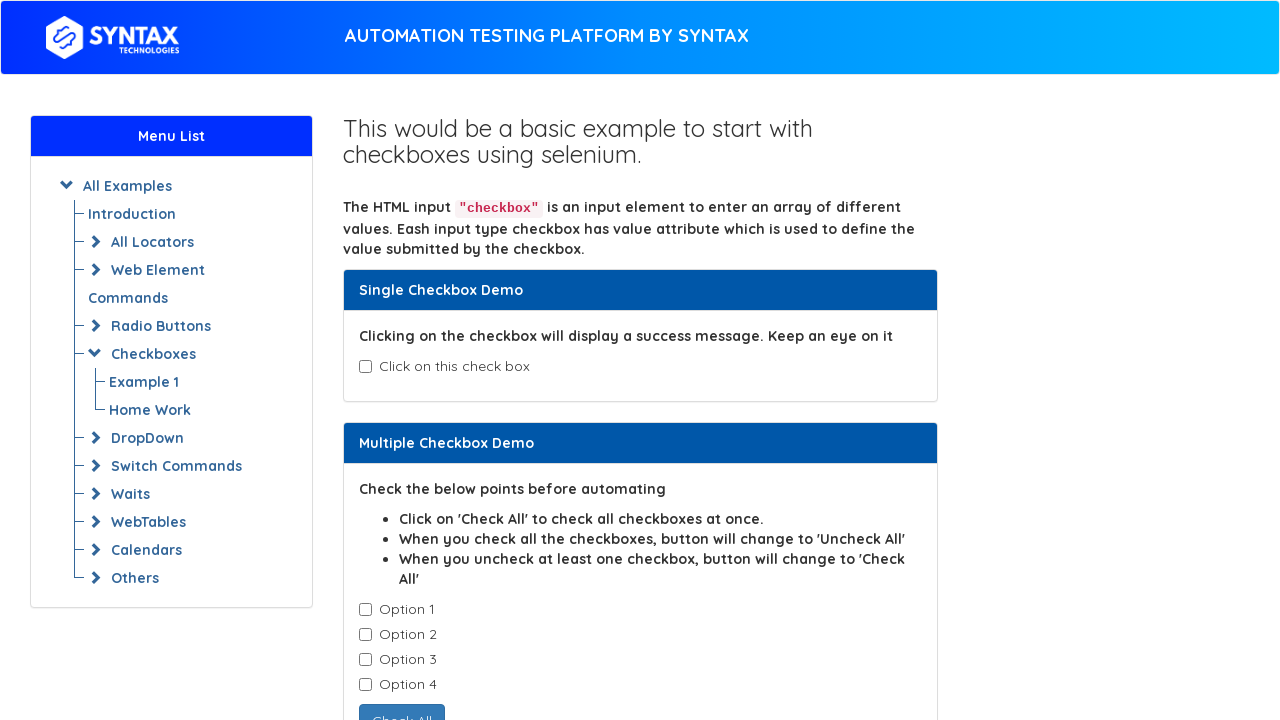

Waited for checkboxes with class 'cb1-element' to be present
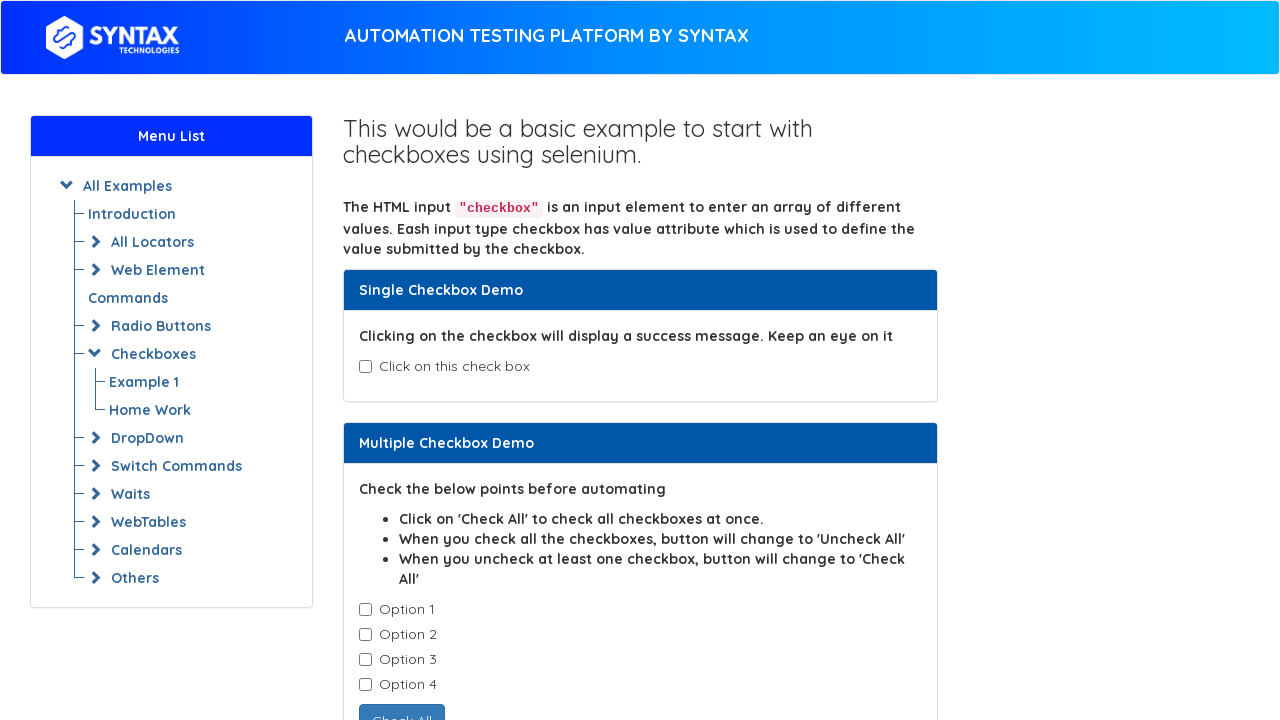

Located all checkboxes with class 'cb1-element'
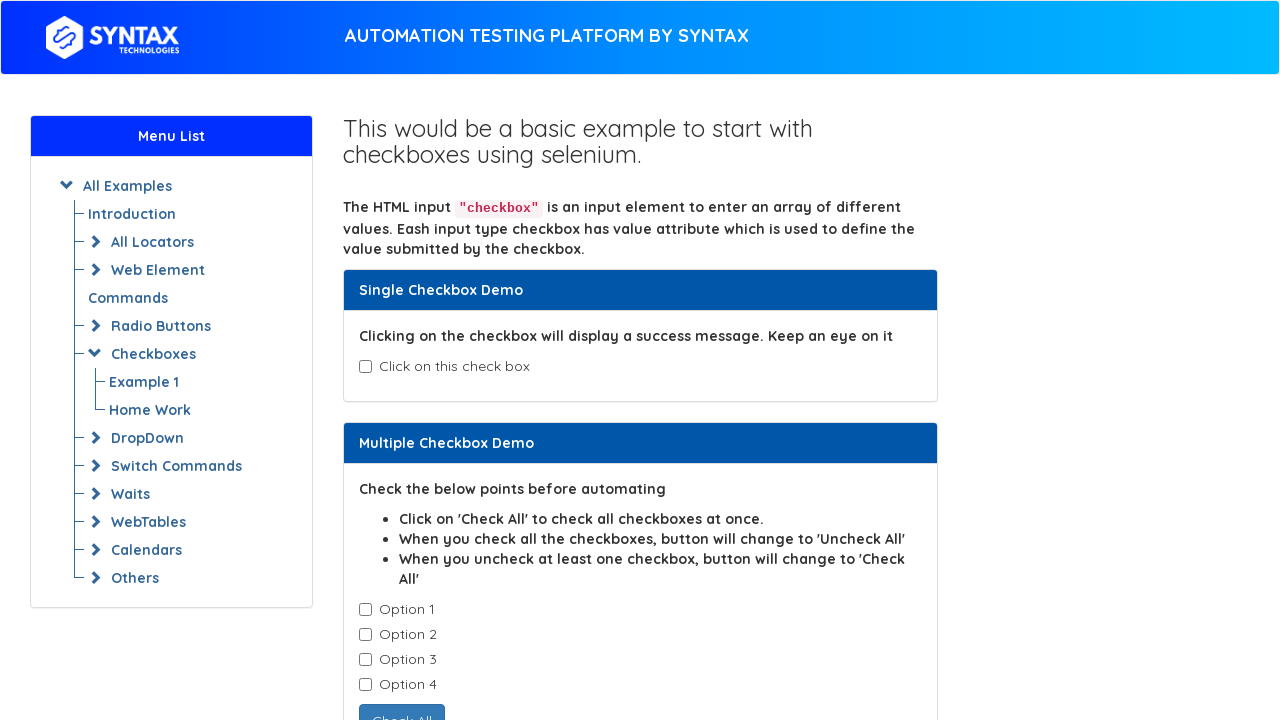

Found 4 checkboxes total
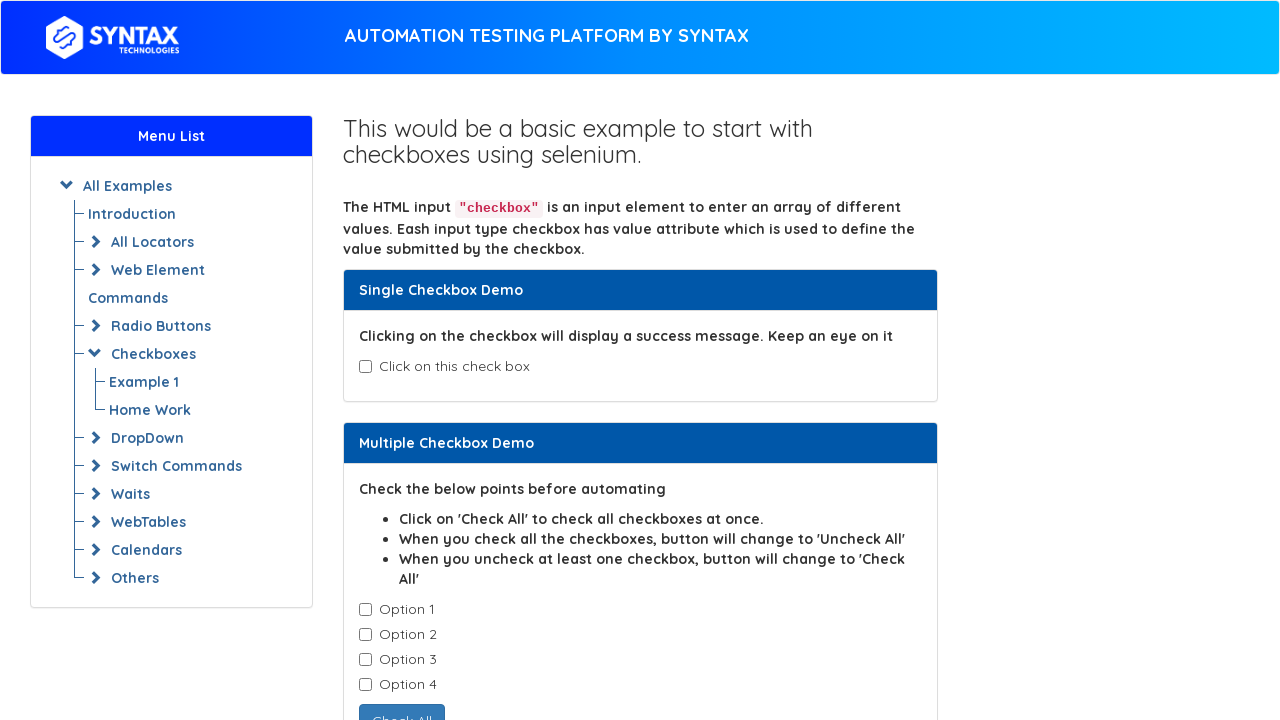

Clicked checkbox with value 'Option-2' at (365, 635) on input.cb1-element >> nth=1
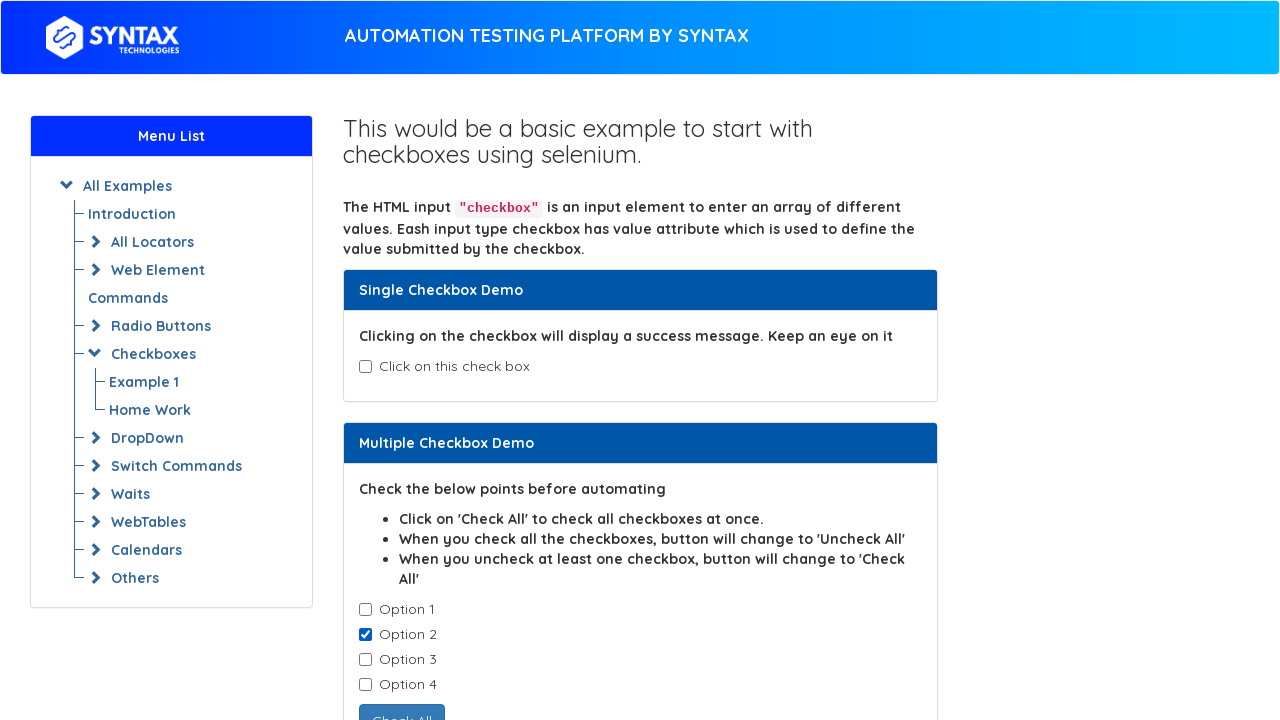

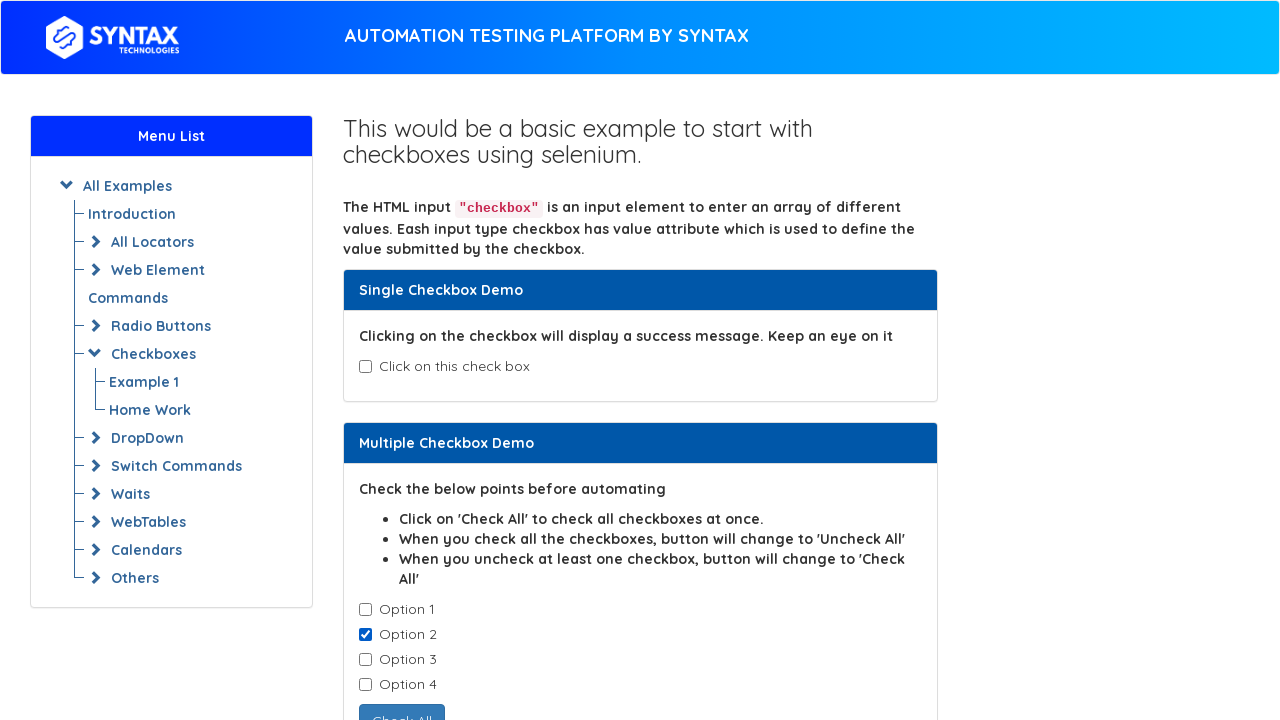